Navigates to the Tesla website

Starting URL: https://www.tesla.com

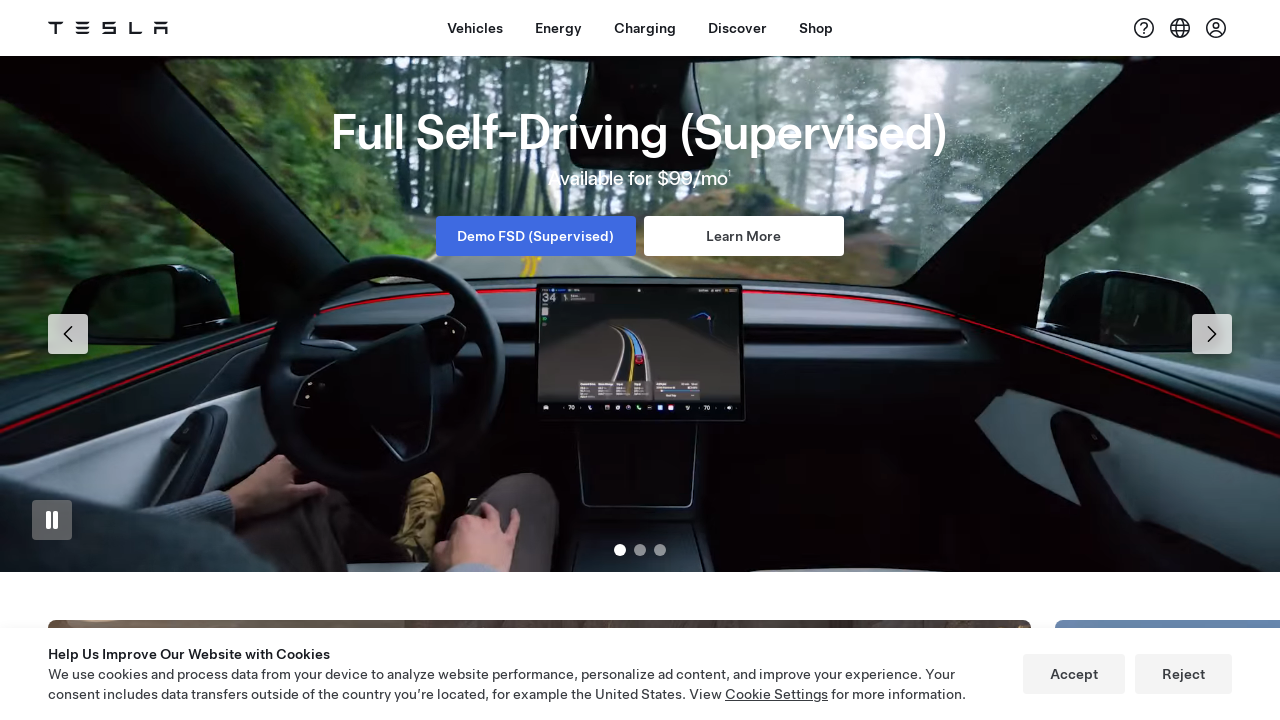

Navigated to Tesla website and waited for DOM content to load
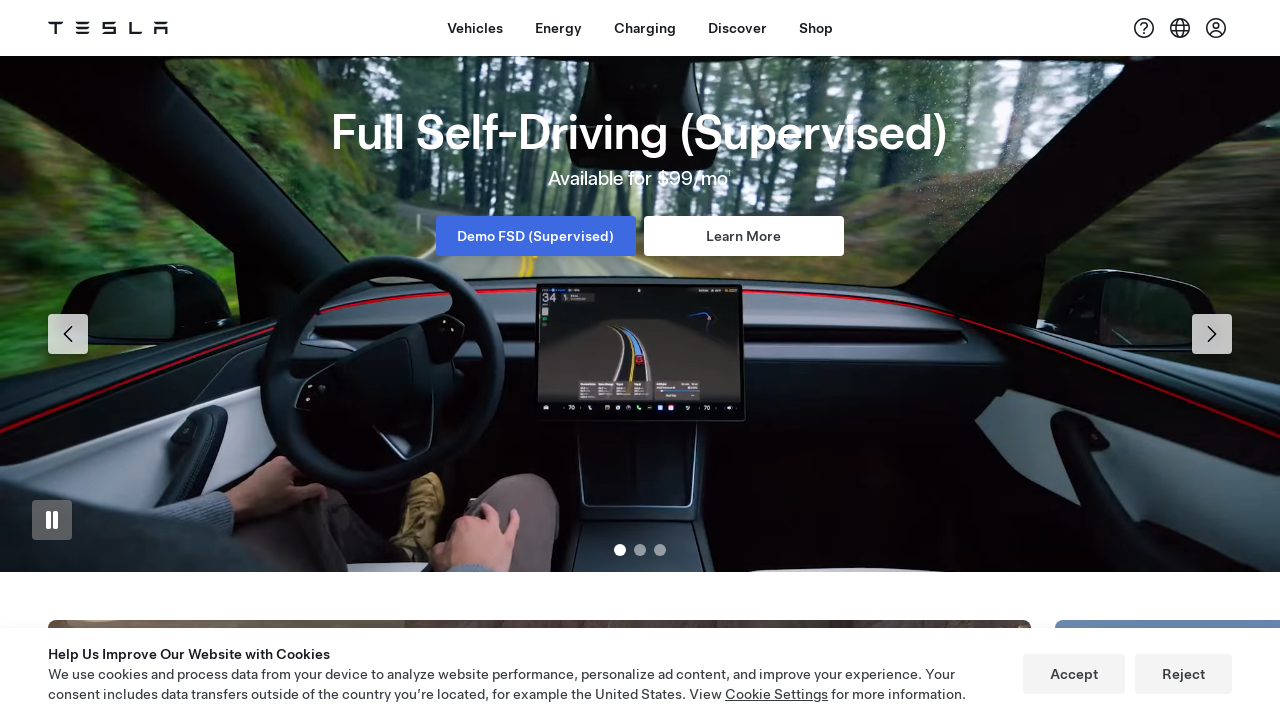

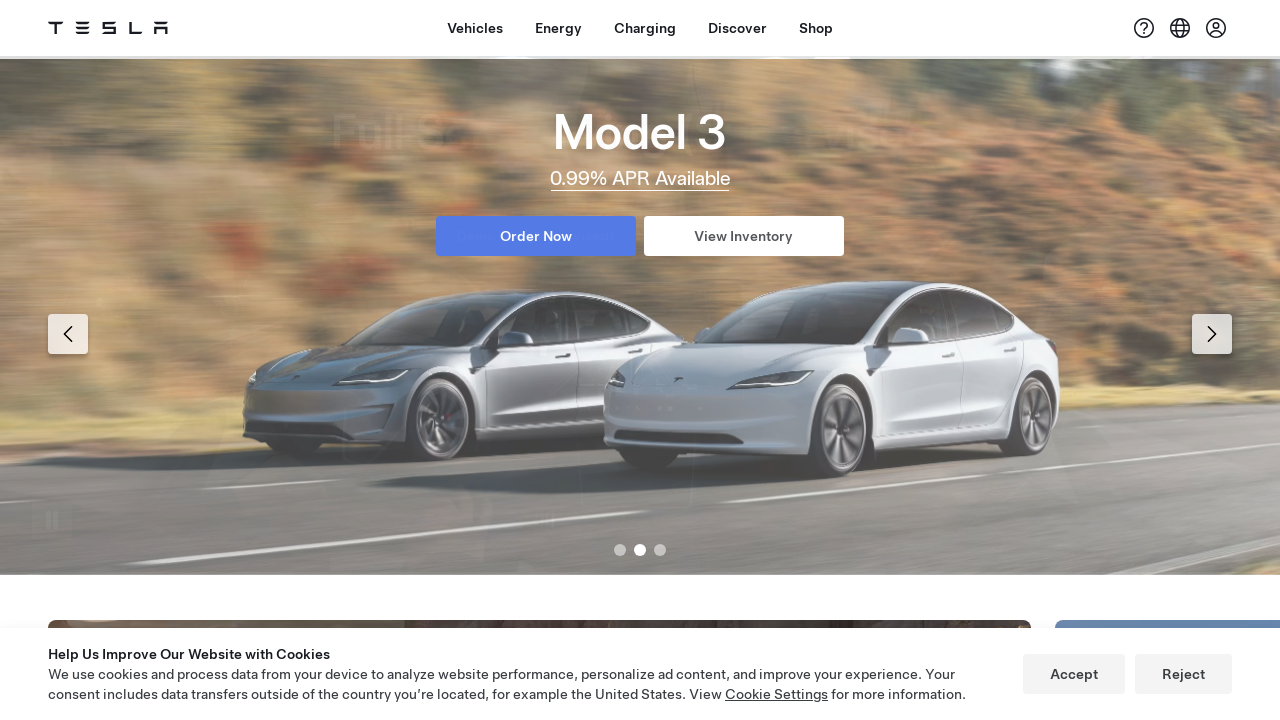